Selects multiple options from a multi-select dropdown

Starting URL: https://demoqa.com/select-menu

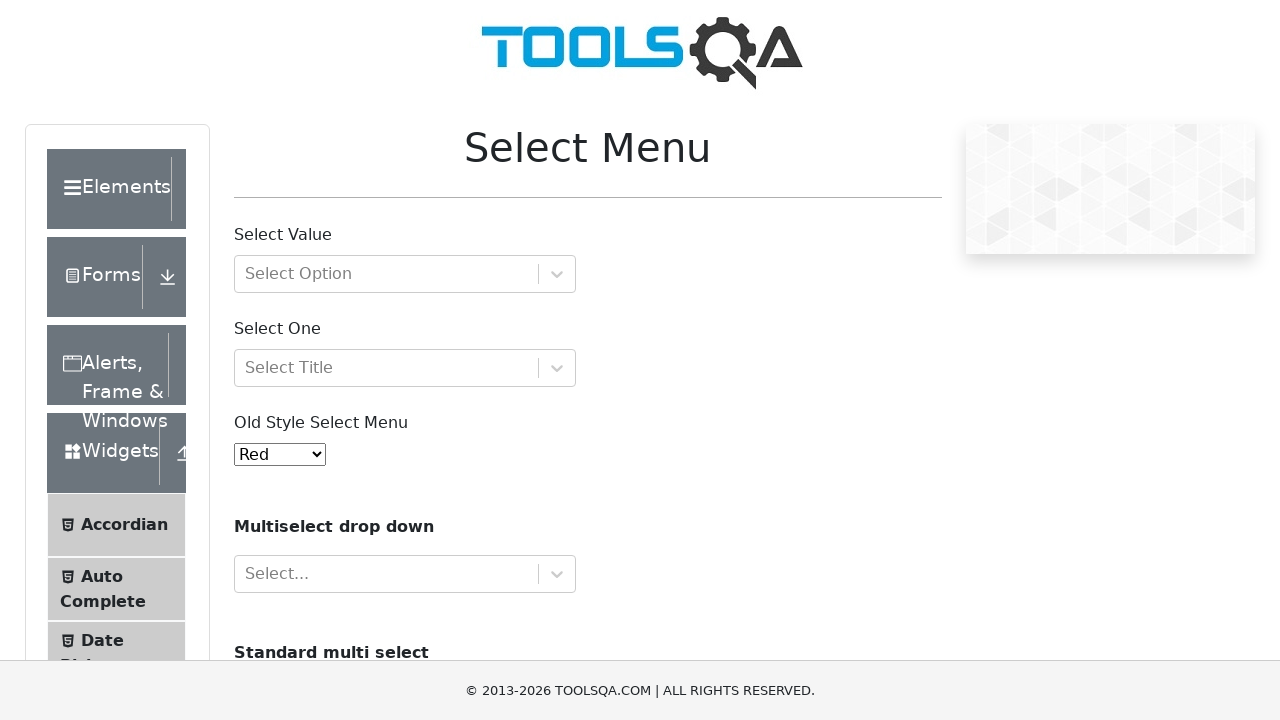

Scrolled down 500 pixels to view the dropdown element
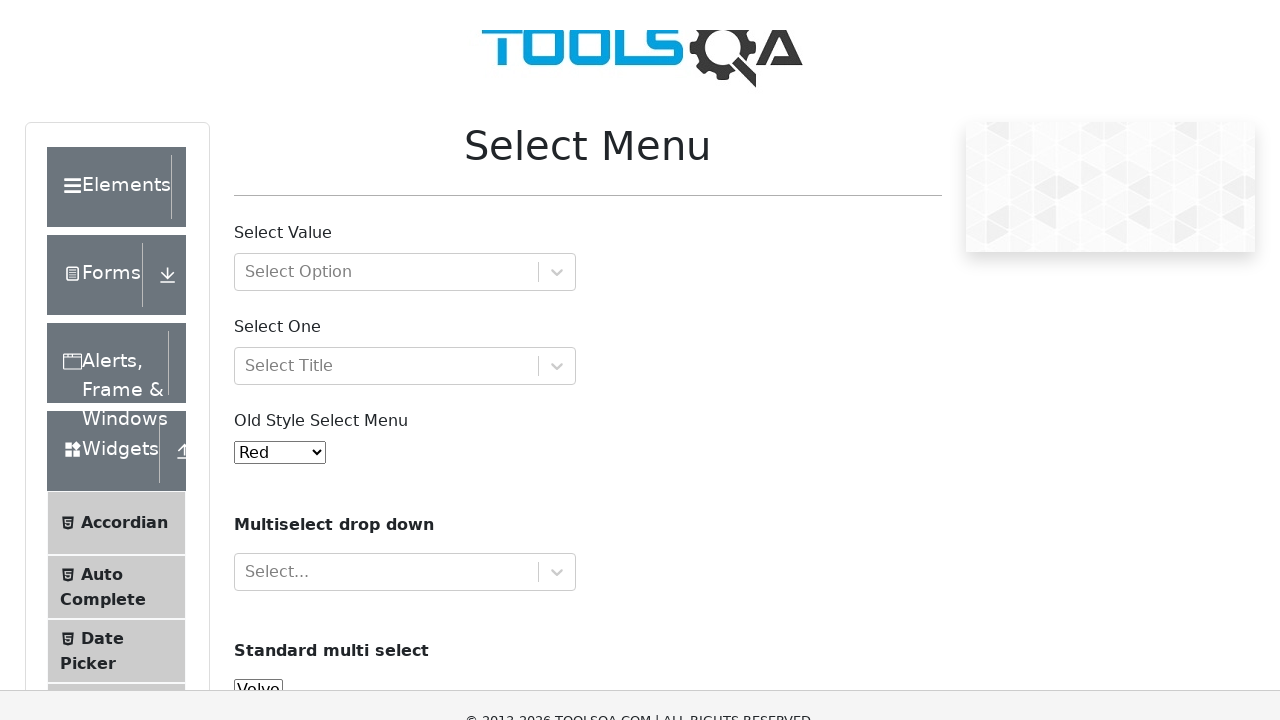

Selected multiple options 'Volvo' and 'Audi' from the cars dropdown on #cars
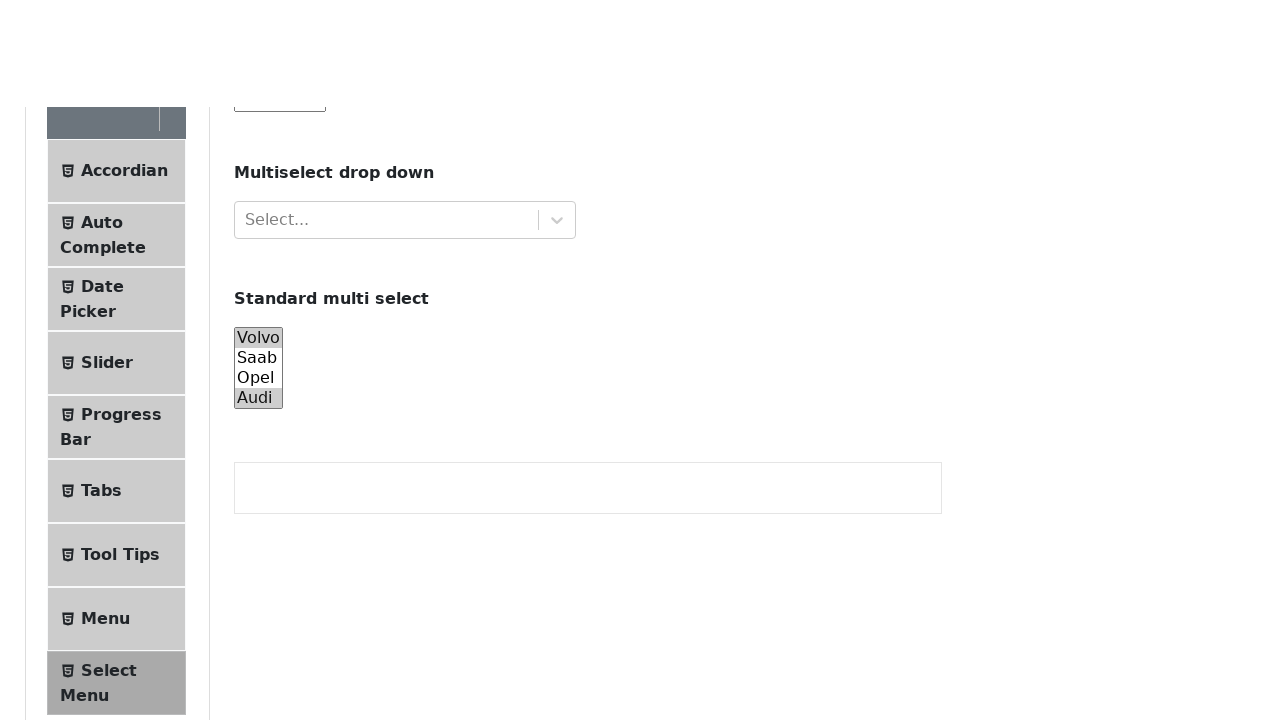

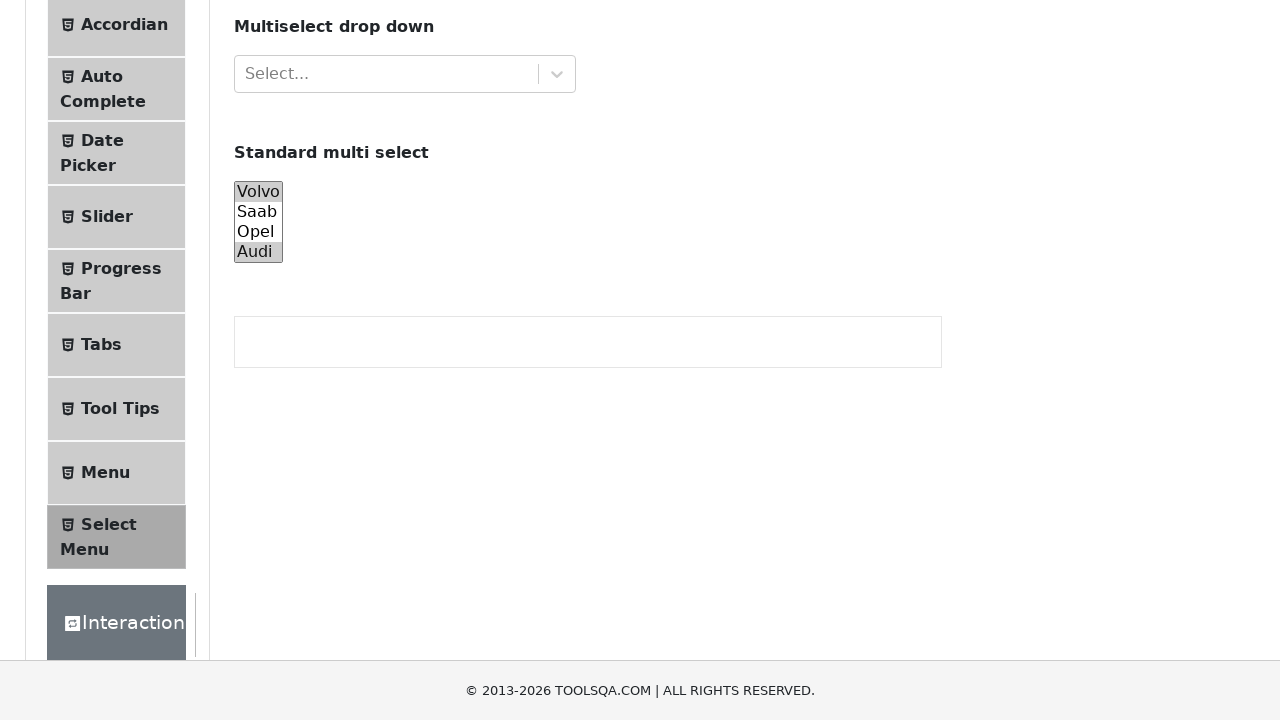